Navigates to Rahul Shetty Academy website and verifies the page loads by checking the title and URL are accessible.

Starting URL: https://rahulshettyacademy.com/

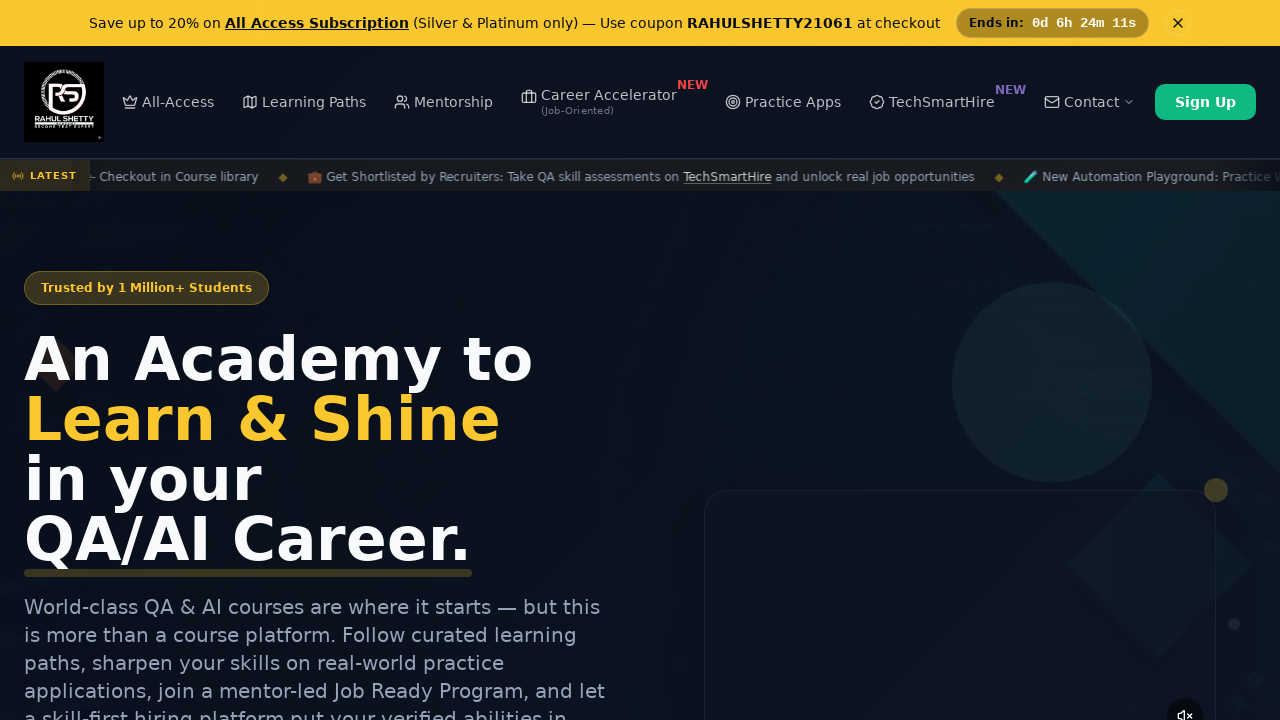

Waited for page to load (domcontentloaded state)
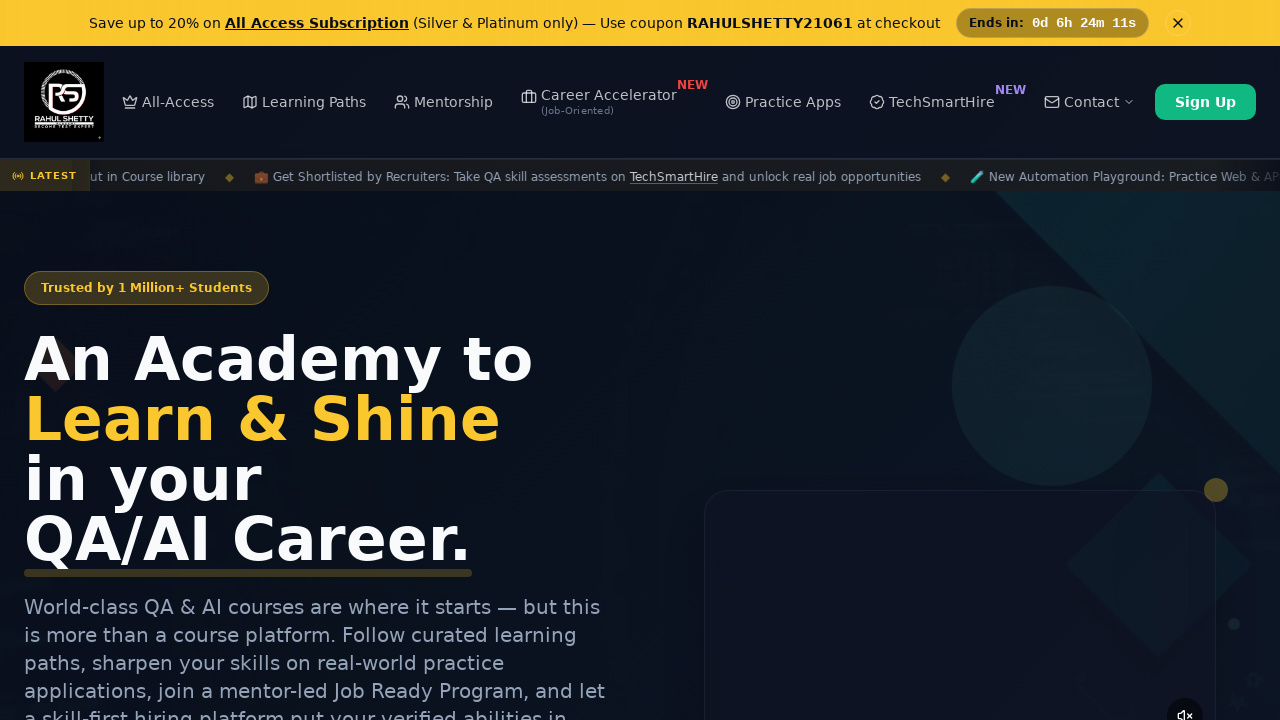

Retrieved page title: Rahul Shetty Academy | QA Automation, Playwright, AI Testing & Online Training
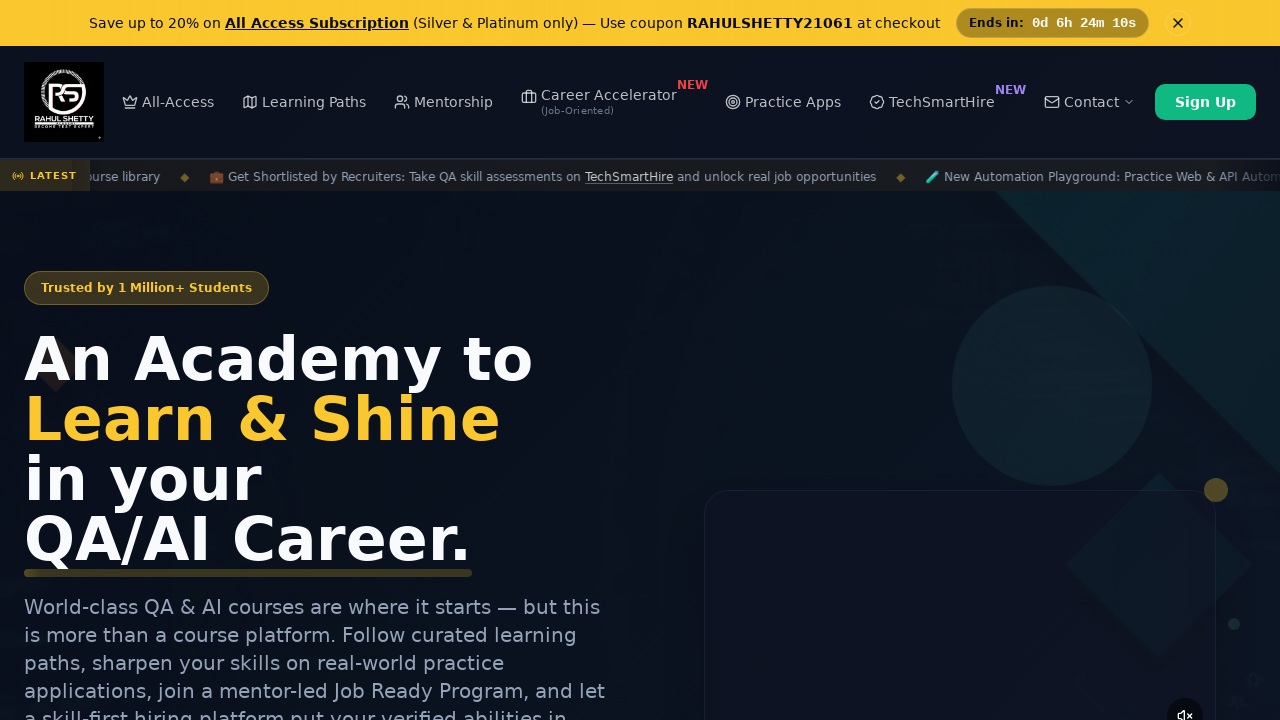

Retrieved current URL: https://rahulshettyacademy.com/
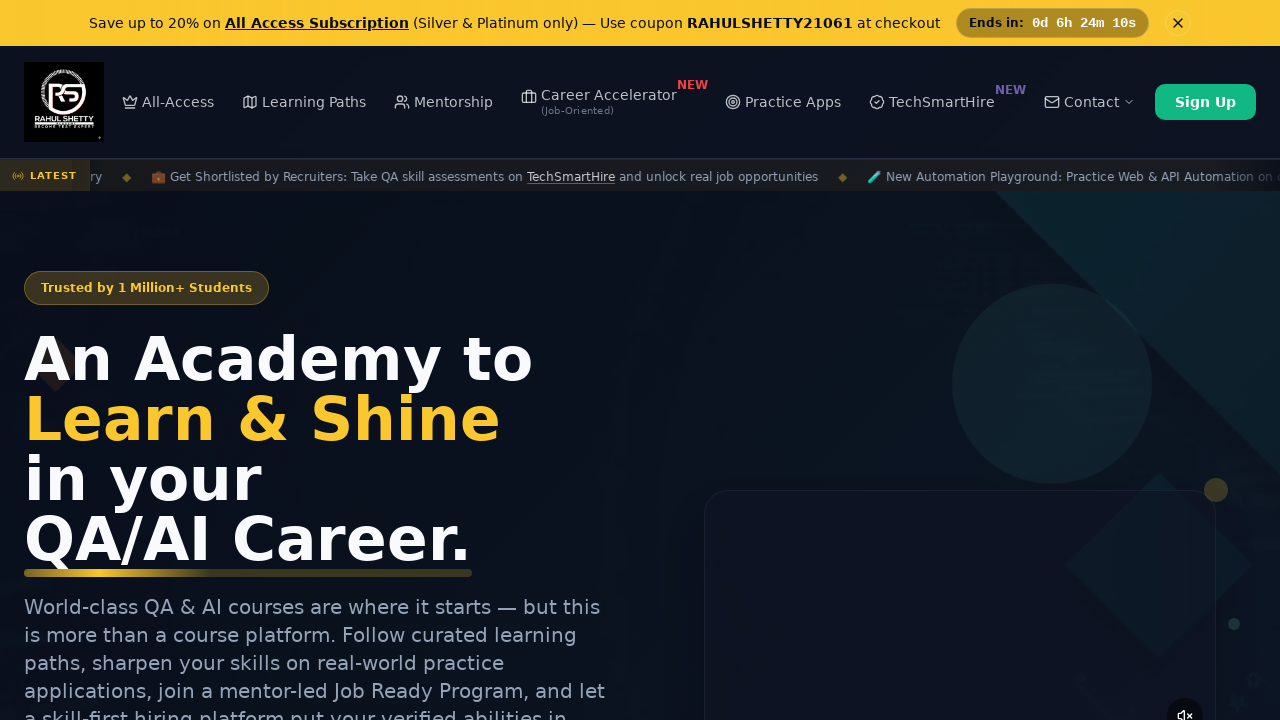

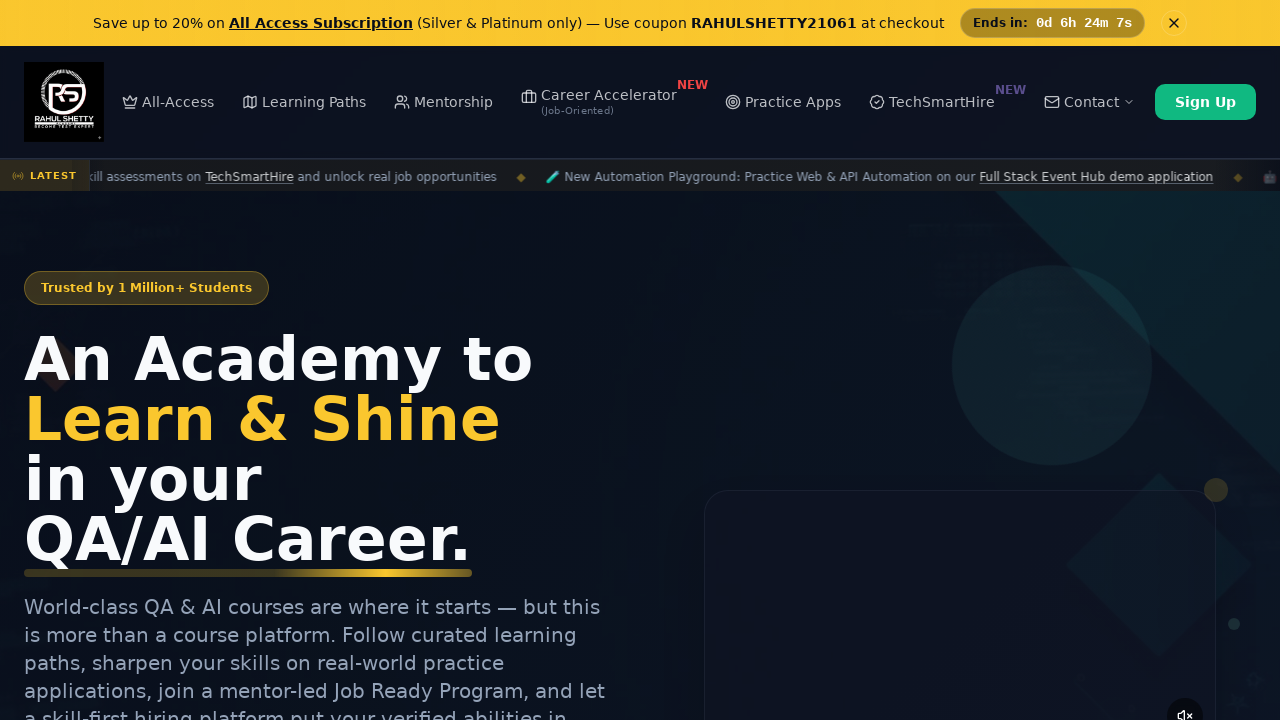